Tests clicking on checkbox 1 and verifies it becomes selected

Starting URL: https://the-internet.herokuapp.com/checkboxes

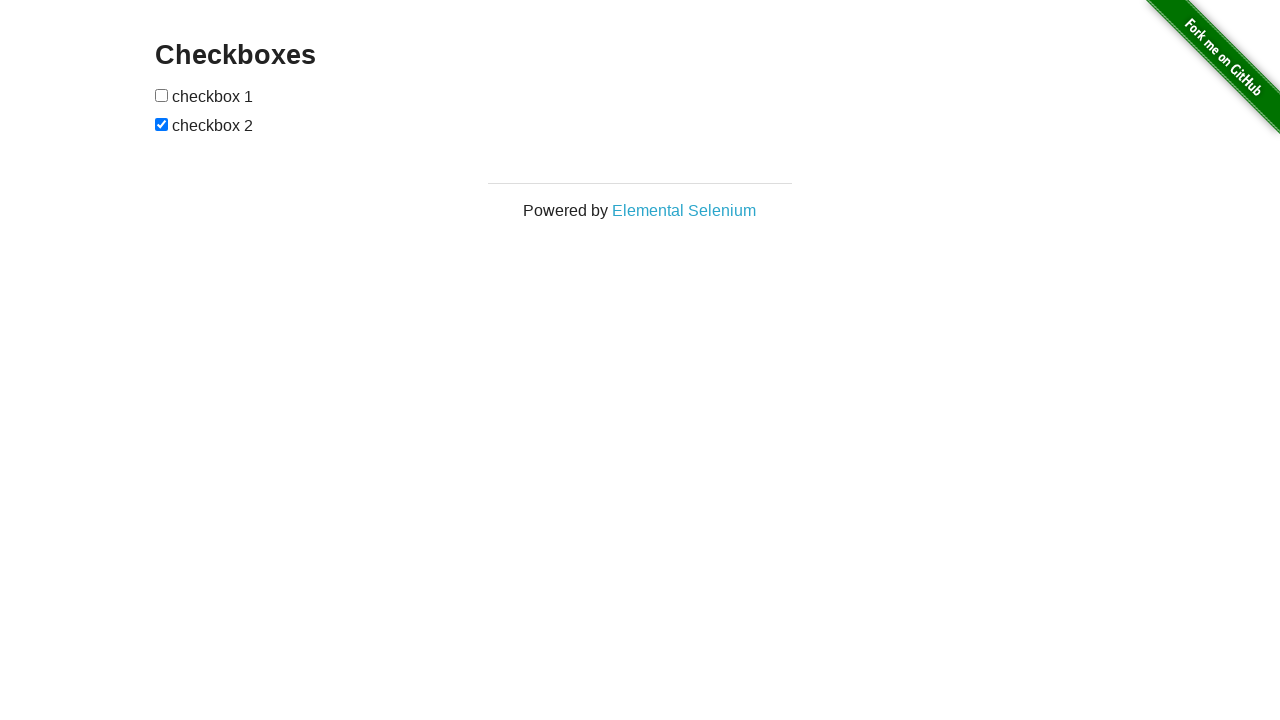

Clicked on checkbox 1 at (162, 95) on (//input[@type='checkbox'])[1]
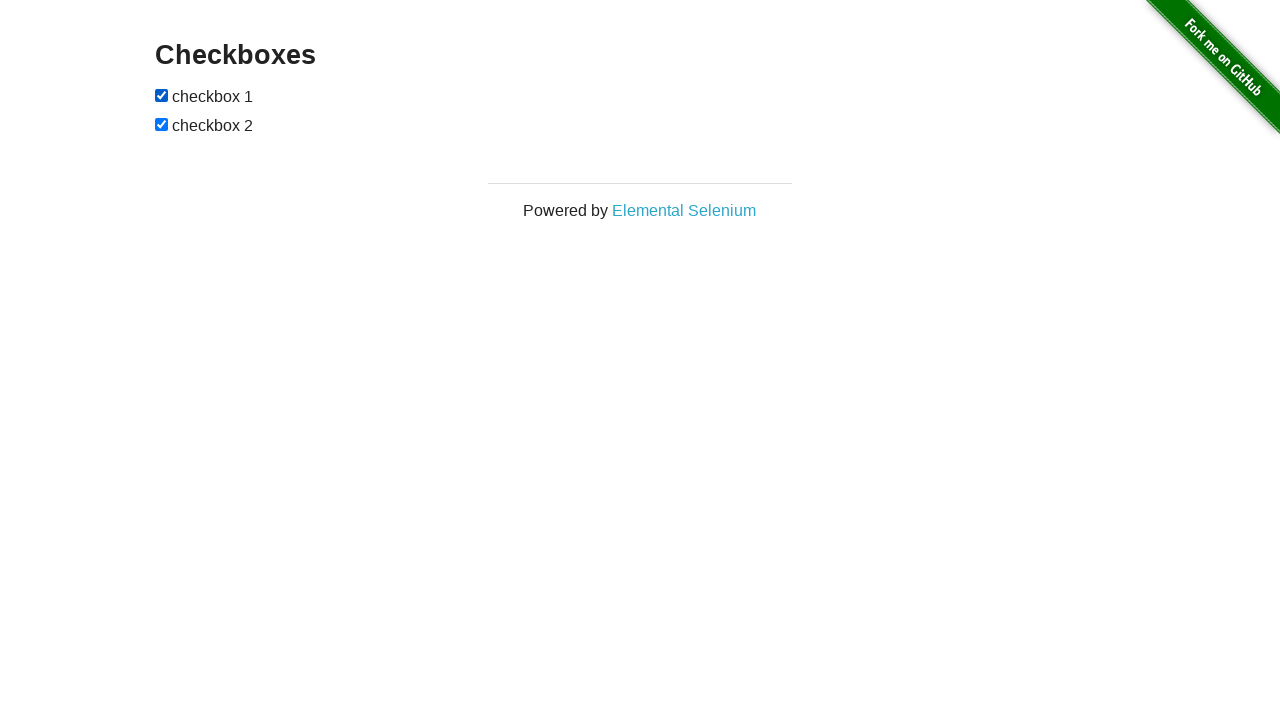

Verified checkbox 1 is selected
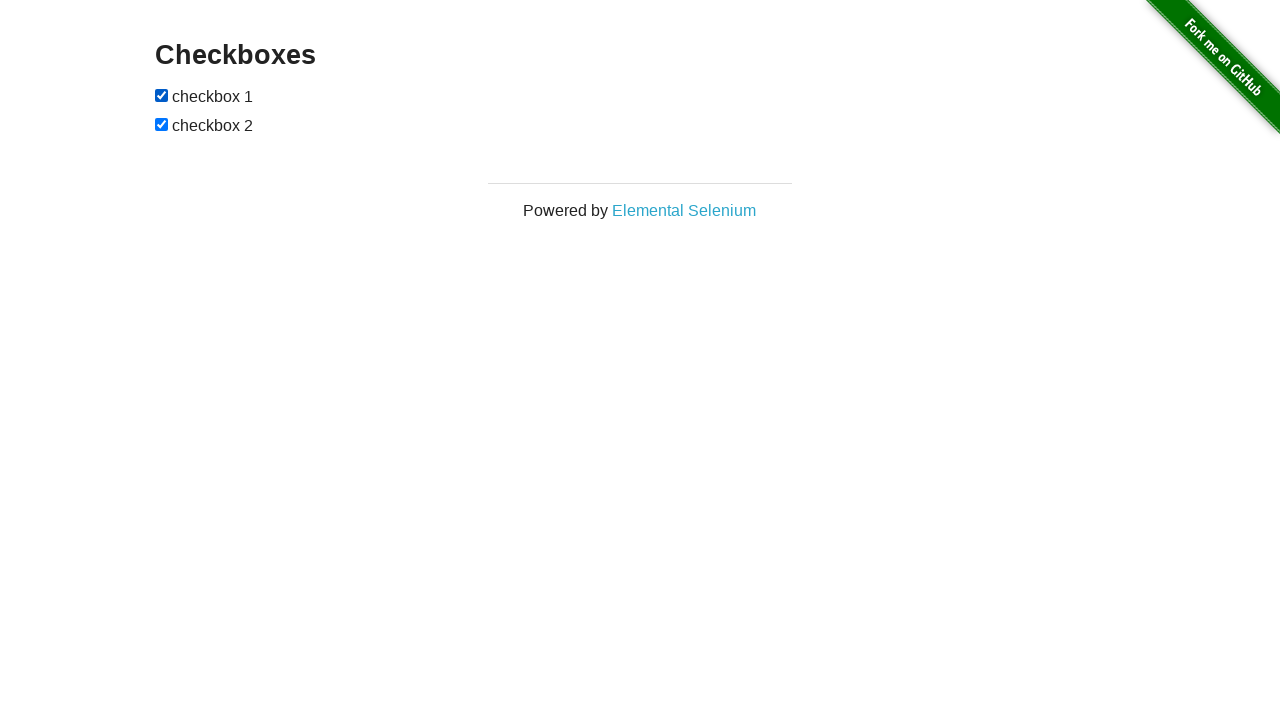

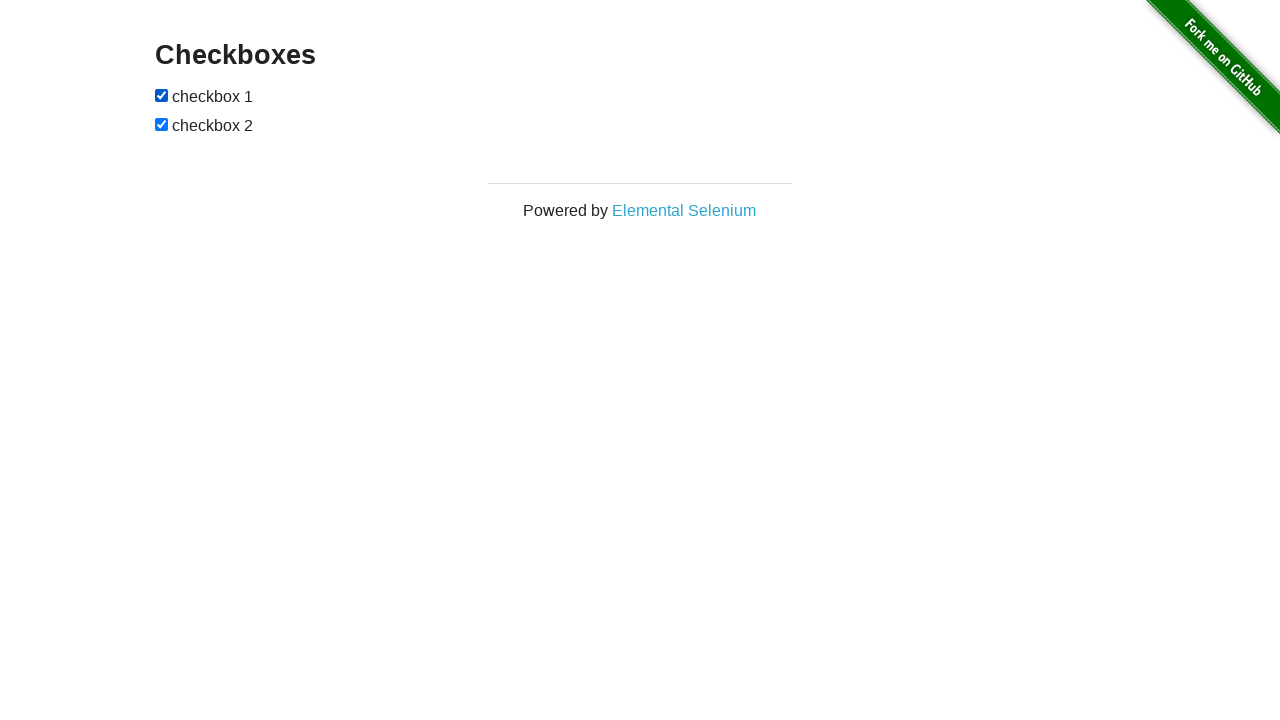